Tests that clicking the Playwright logo navigates back to the homepage from docs

Starting URL: https://playwright.dev/

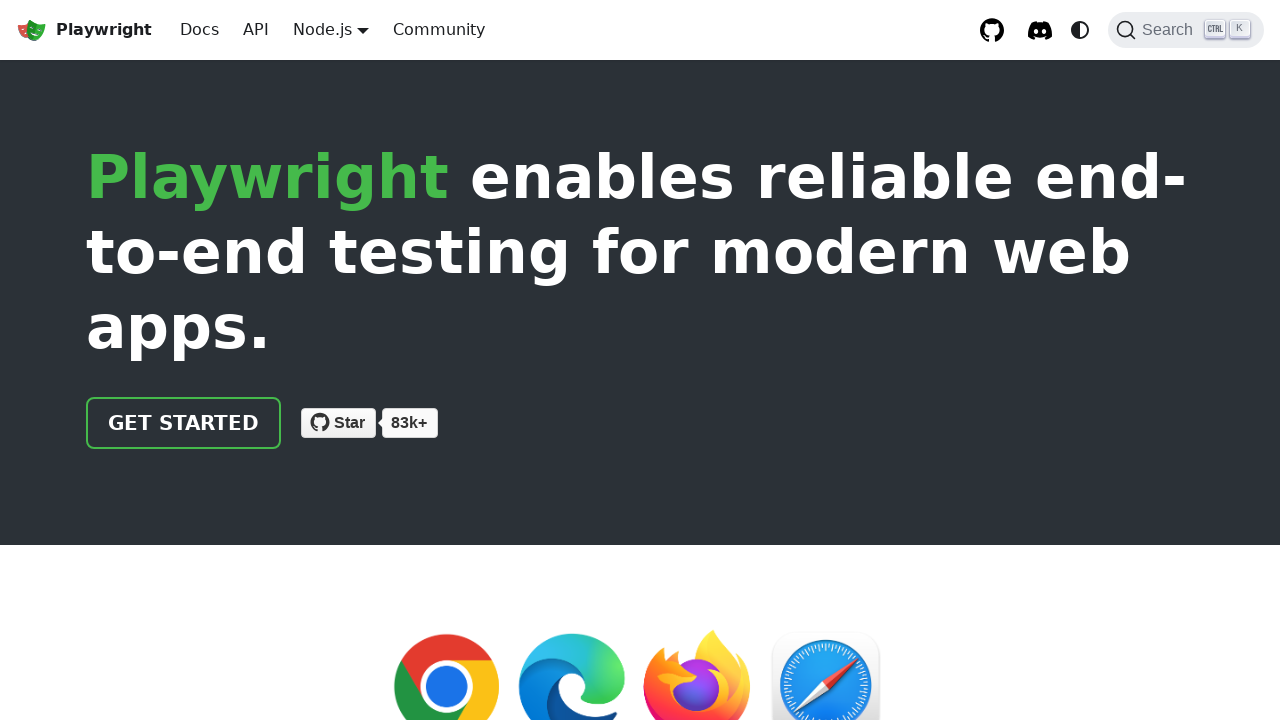

Clicked Docs button to navigate to documentation at (200, 30) on internal:role=link[name="Docs"i]
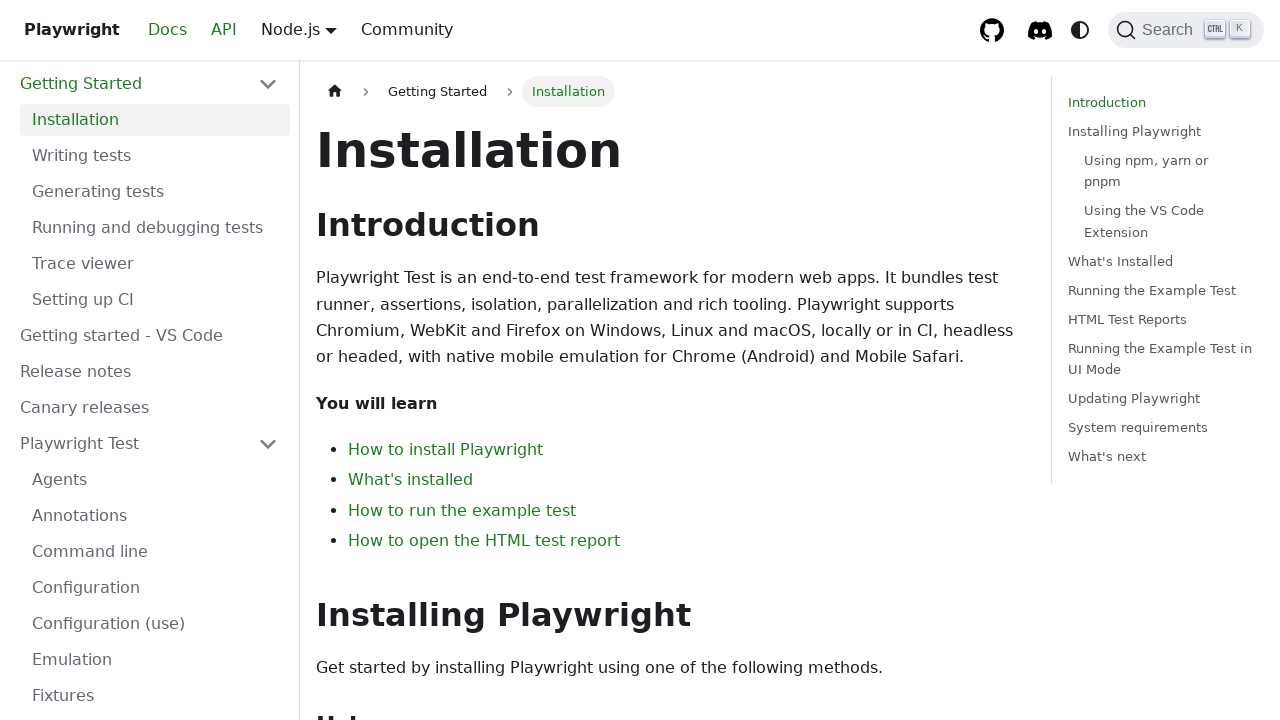

Clicked Playwright logo in top left navbar at (84, 30) on .navbar__brand
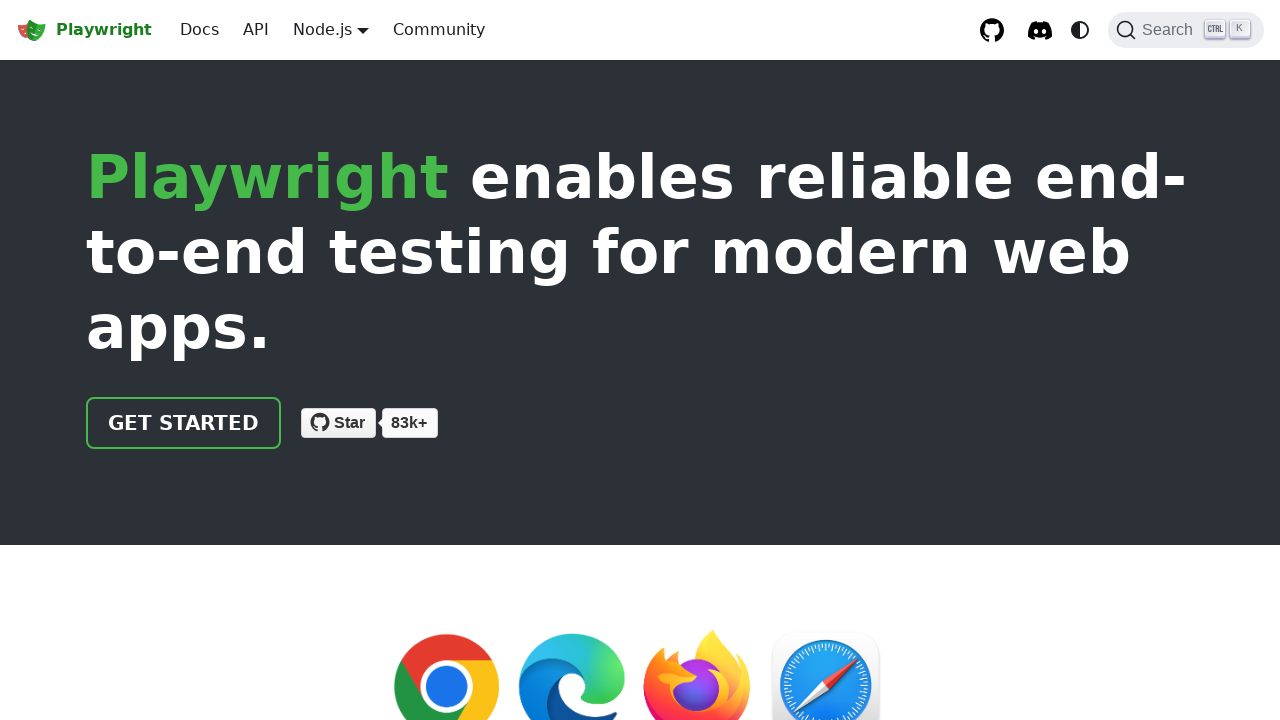

Verified page URL is homepage (https://playwright.dev/)
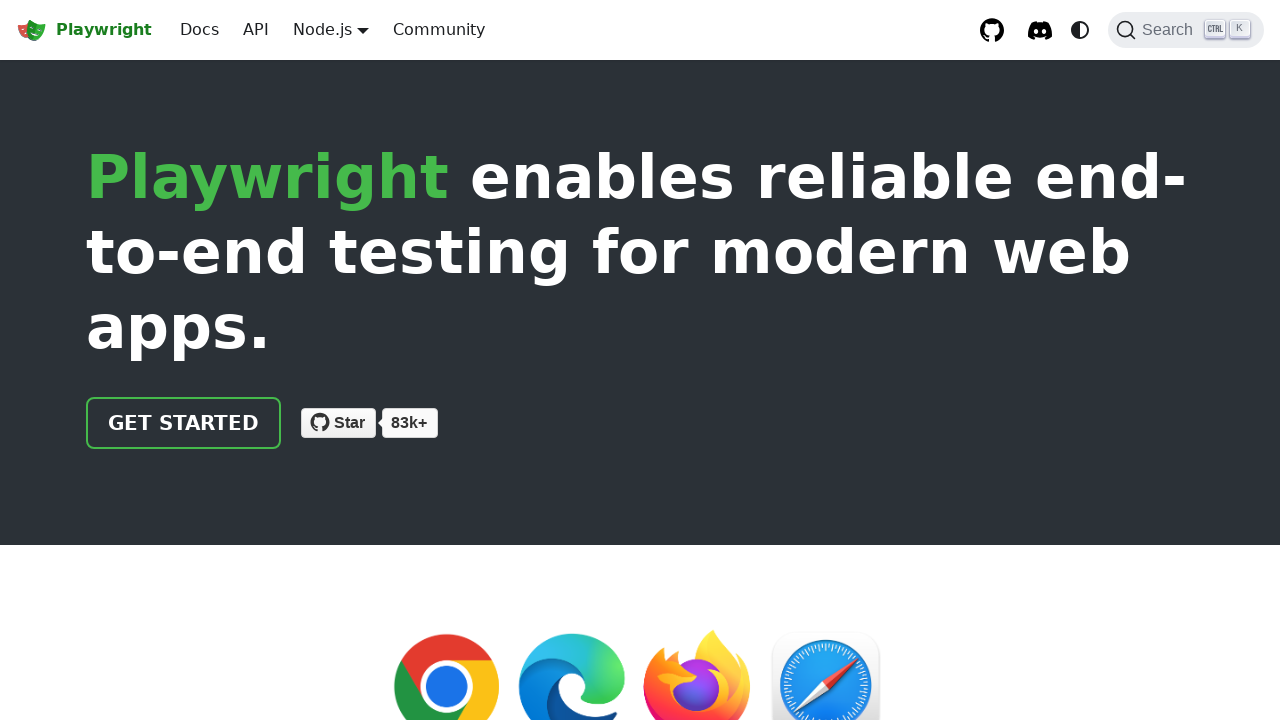

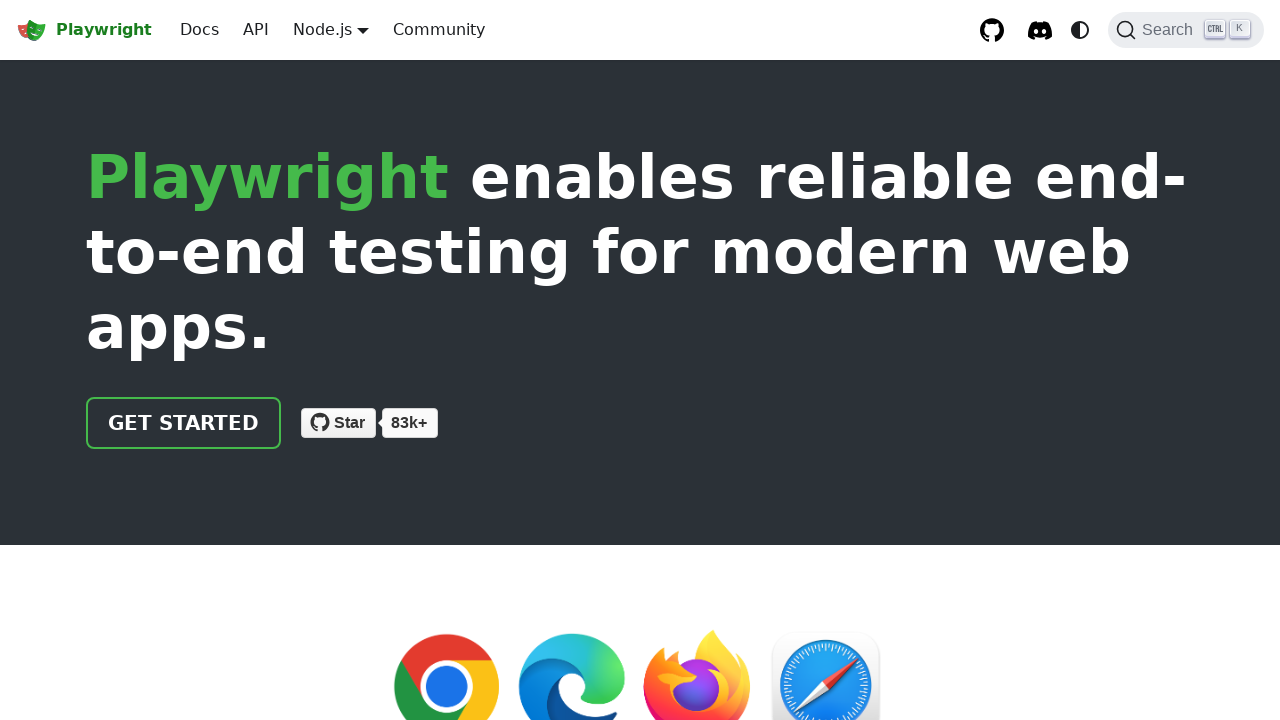